Tests highlighting an element on the page by finding an element and applying a temporary red dashed border style using JavaScript, then reverting it back to the original style.

Starting URL: http://the-internet.herokuapp.com/large

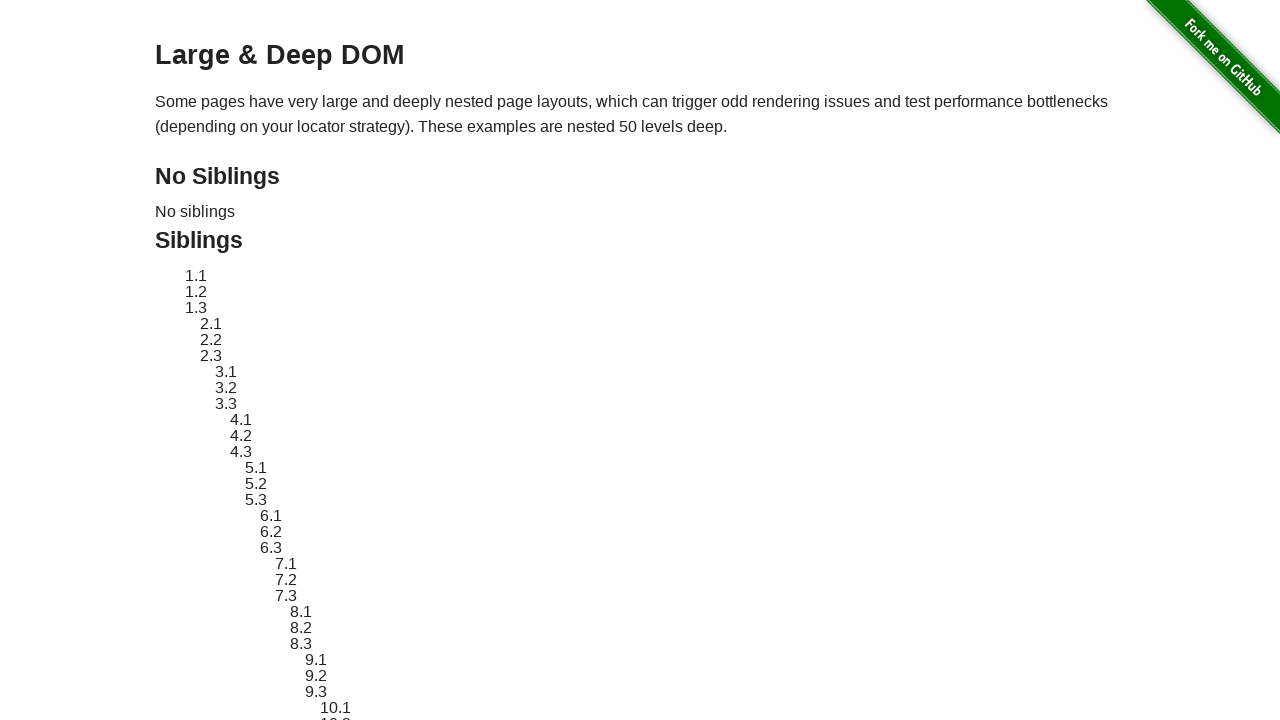

Located element #sibling-2.3 to highlight
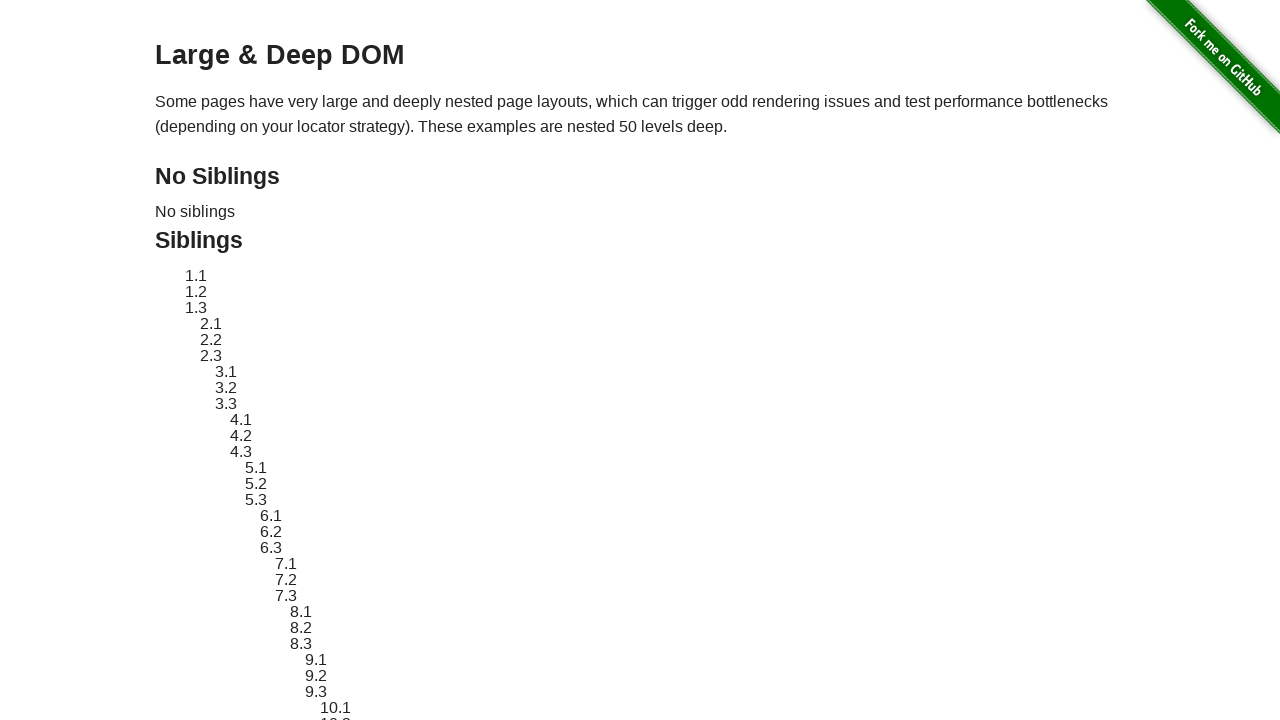

Element became visible
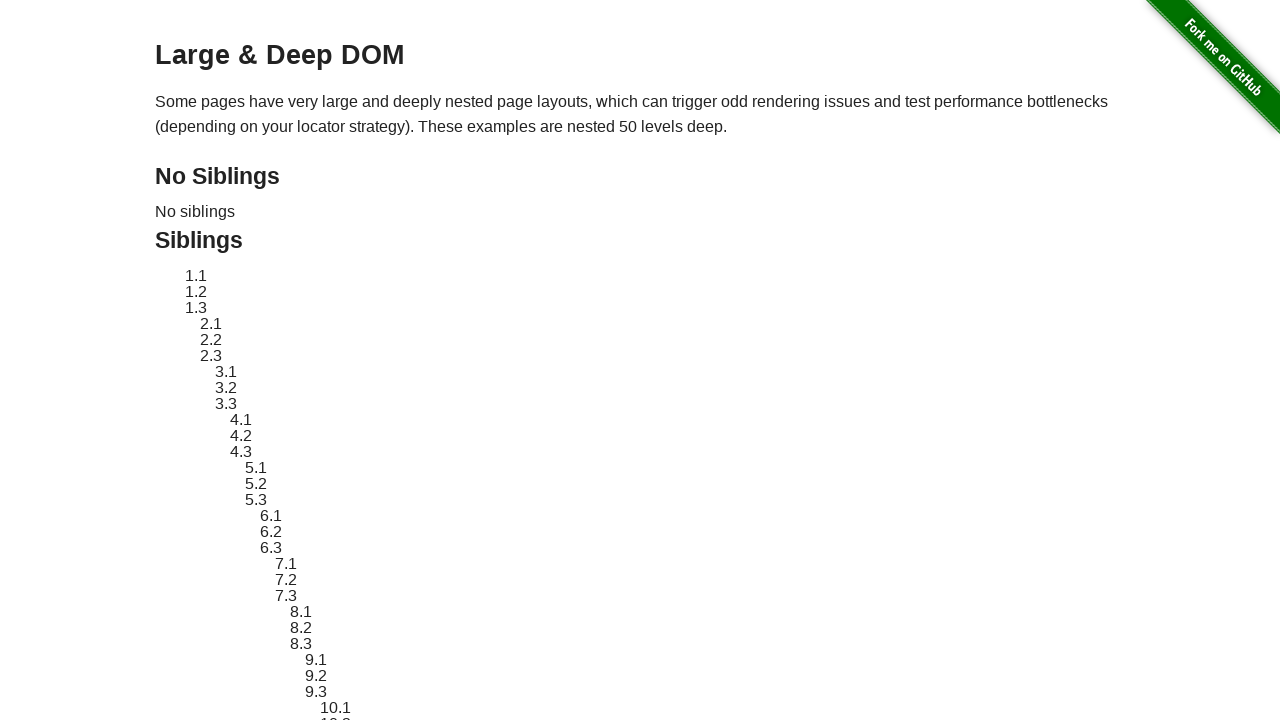

Retrieved and stored original element style
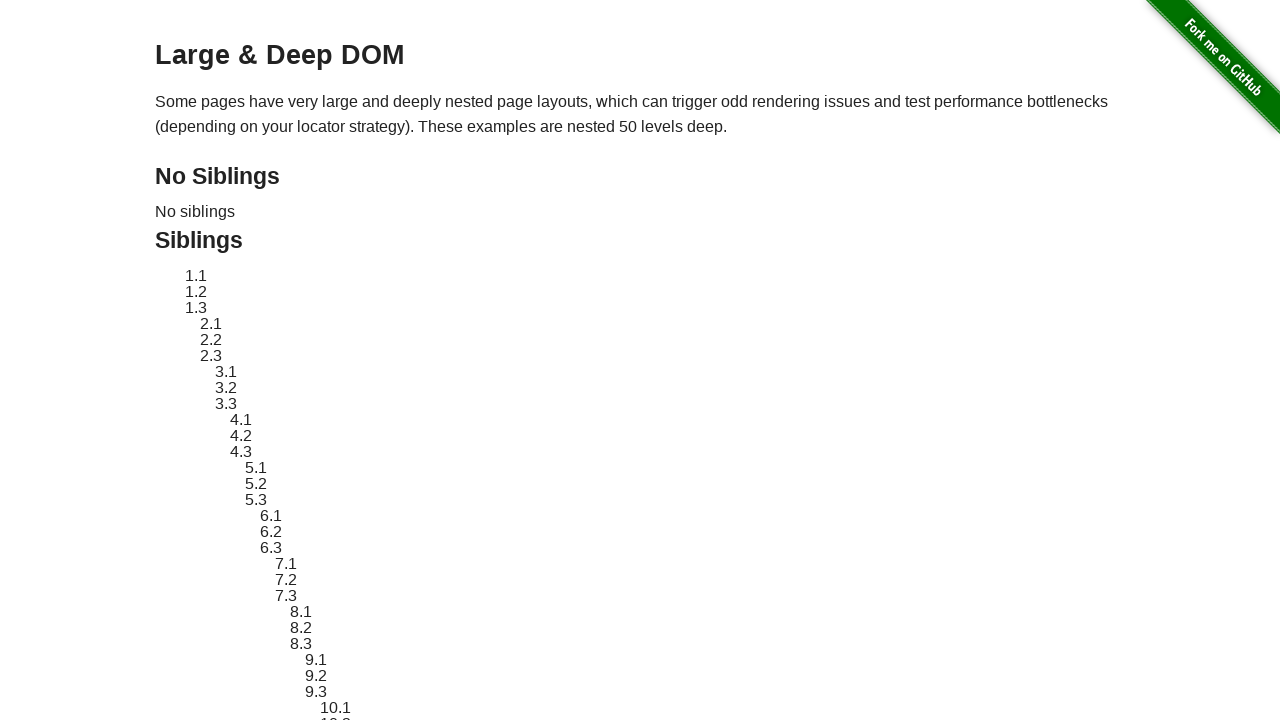

Applied red dashed border highlight to element
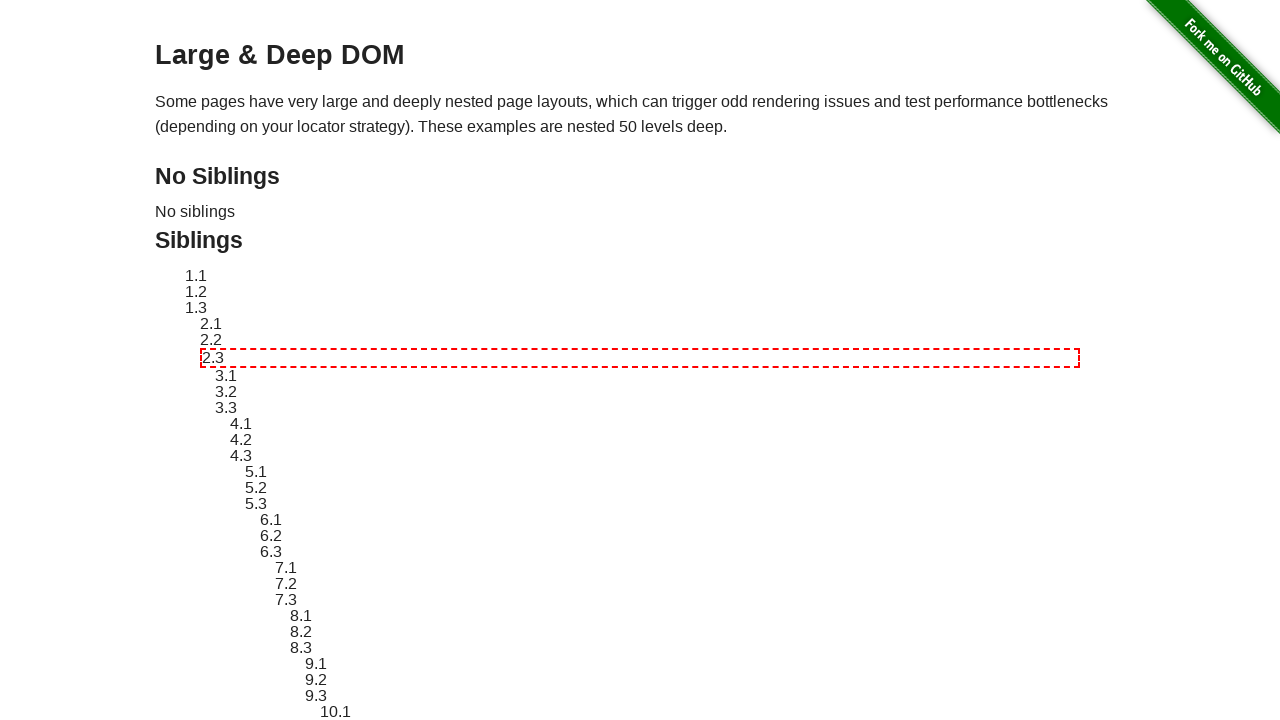

Waited 3 seconds to display the highlight
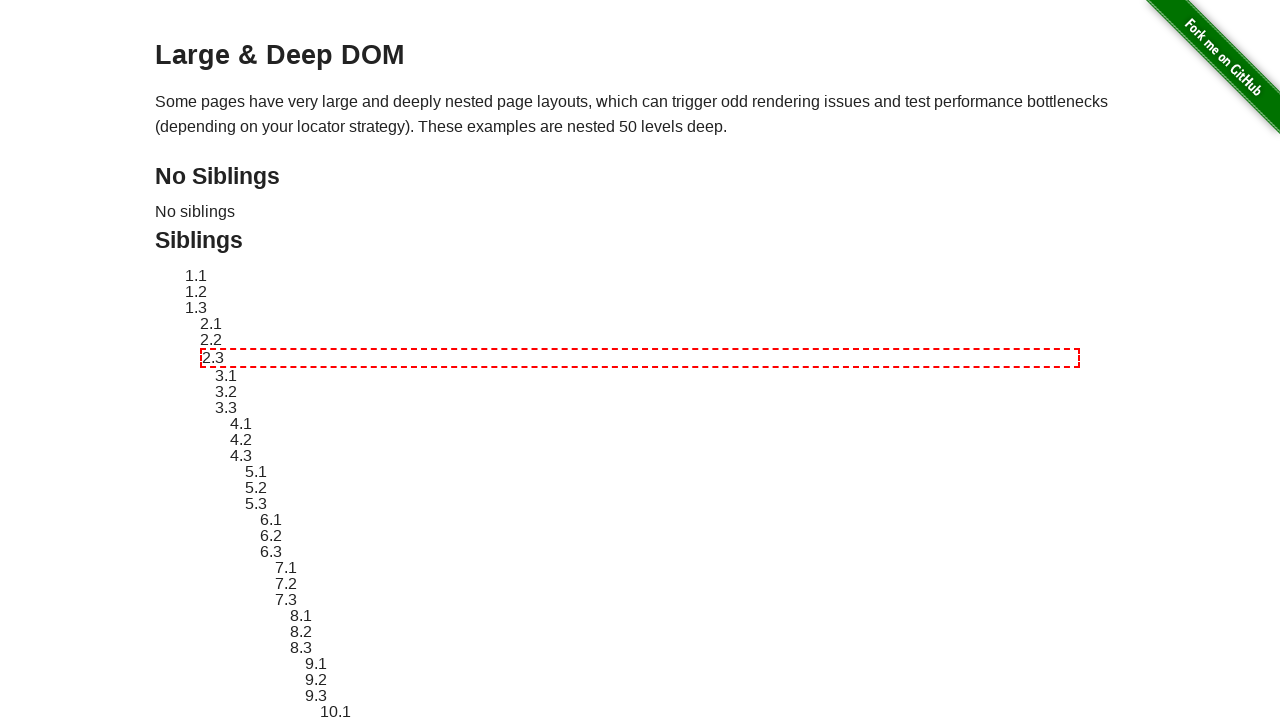

Reverted element style to original
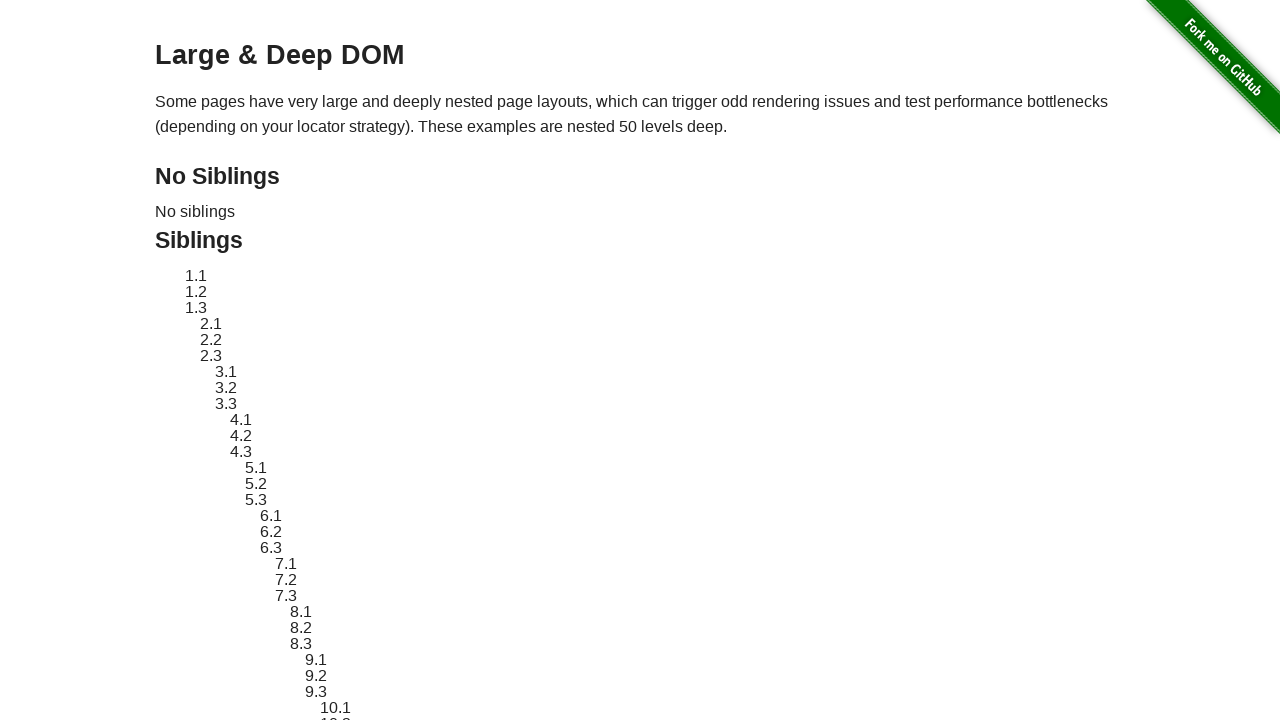

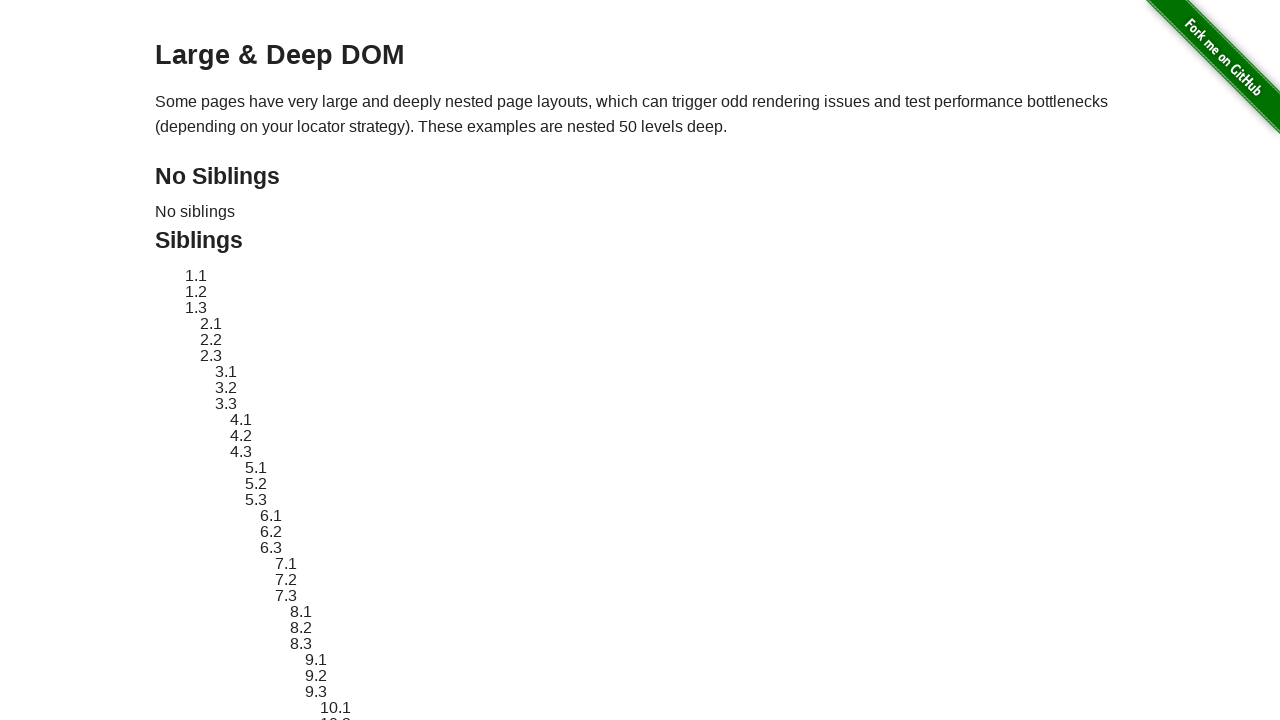